Tests slider interaction by clicking and dragging the slider element 50 pixels to the right

Starting URL: https://practice-automation.com/slider/

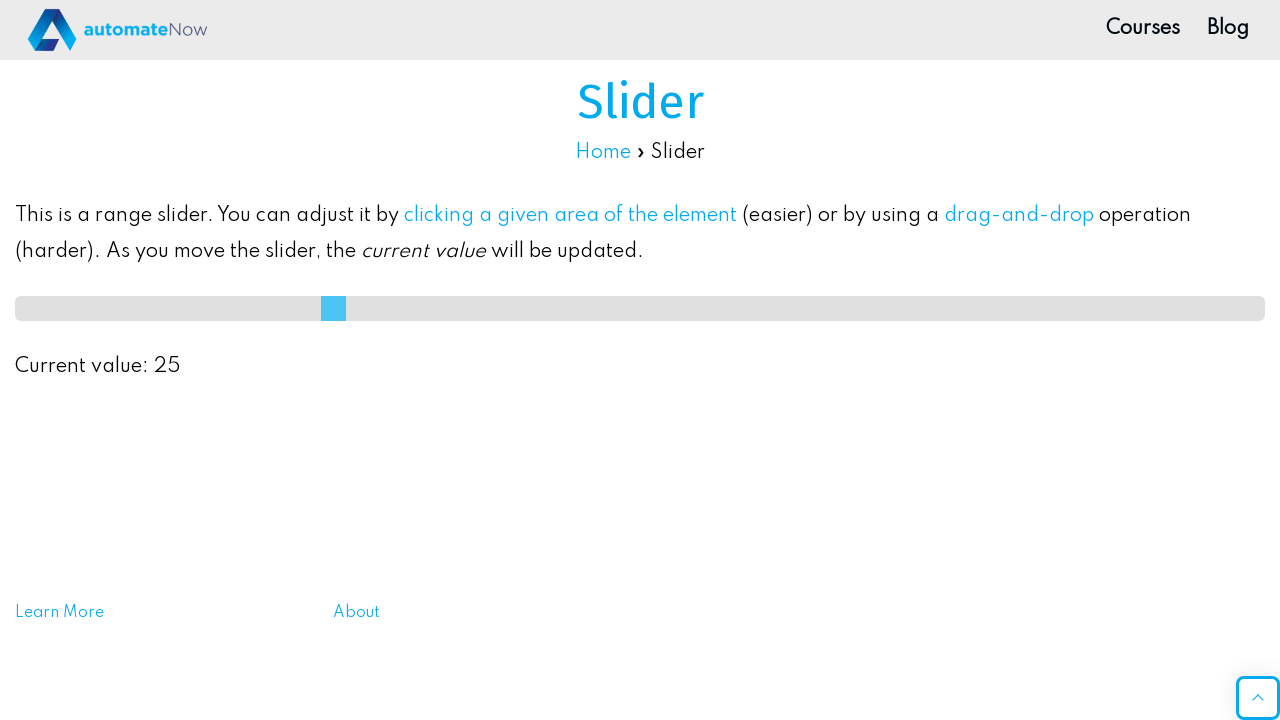

Waited for slider element to be available
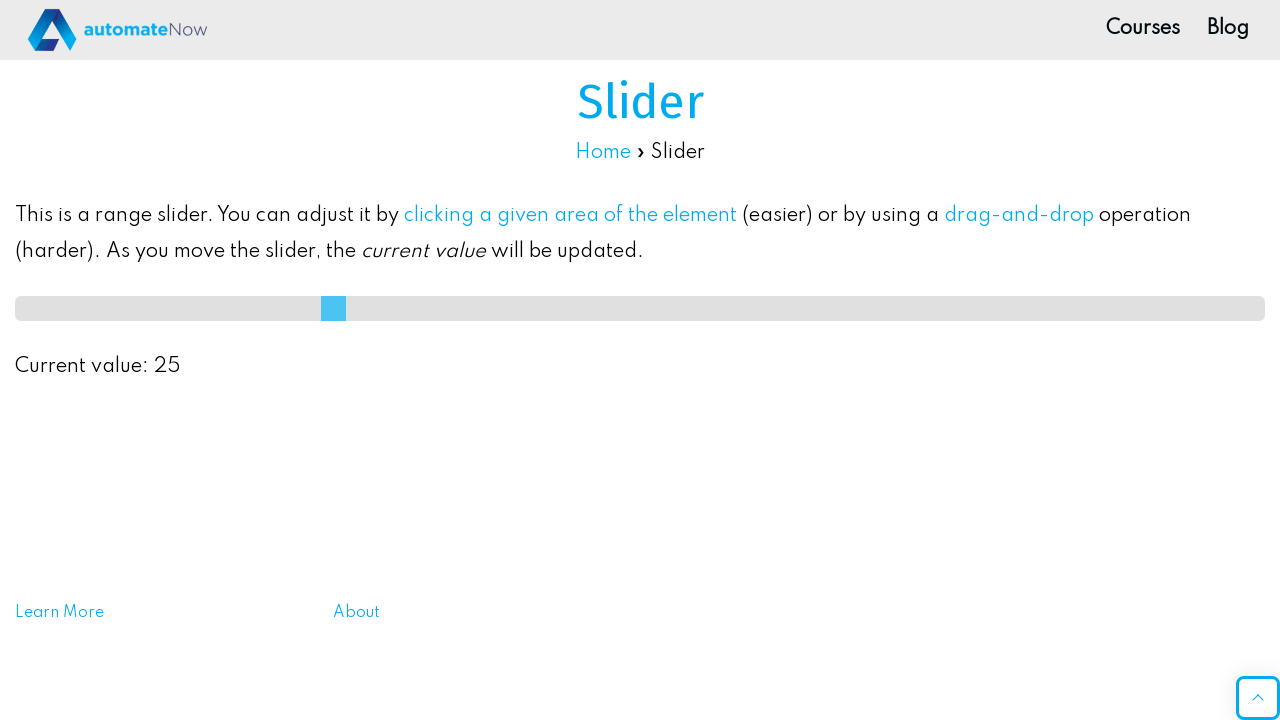

Located slider element
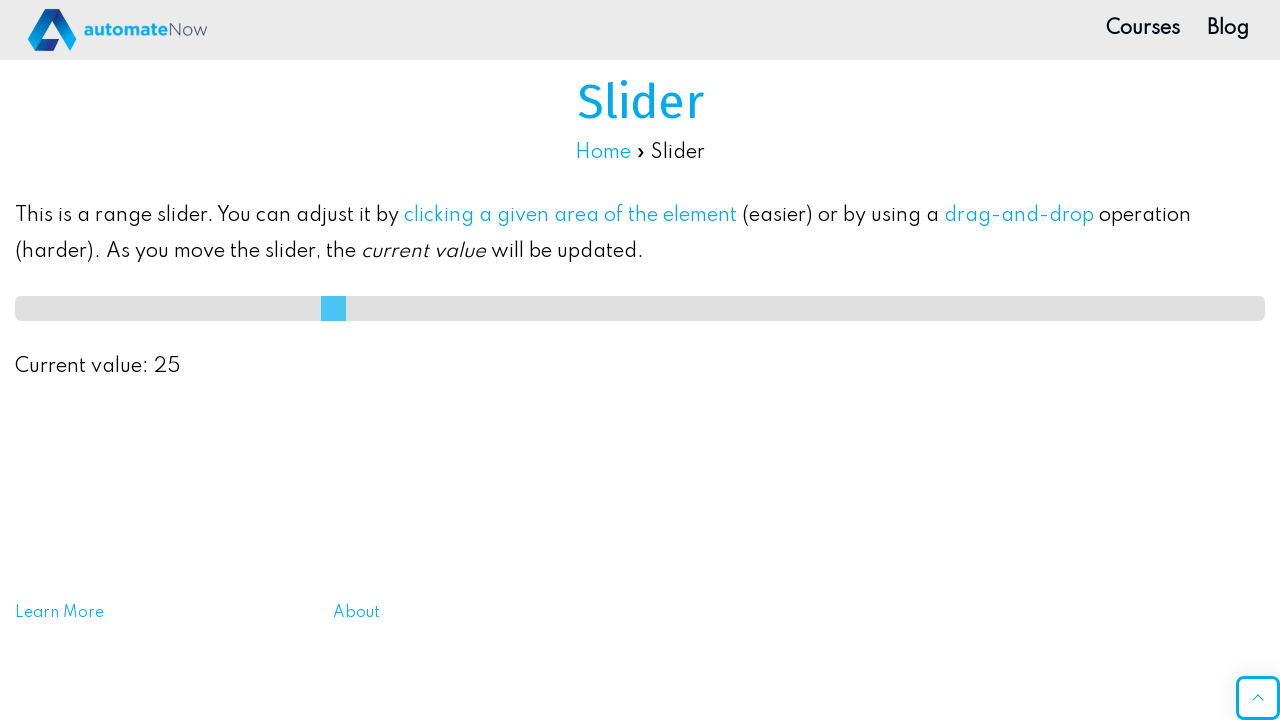

Retrieved slider bounding box coordinates
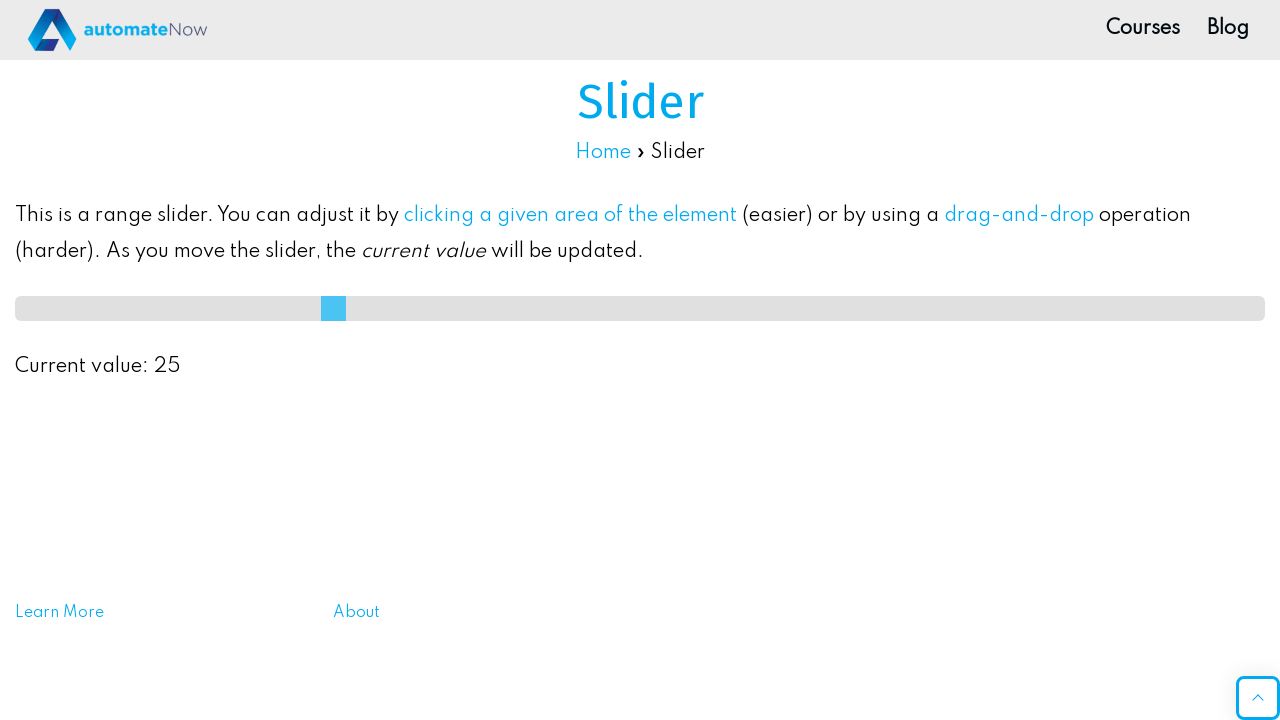

Moved mouse to center of slider at (640, 308)
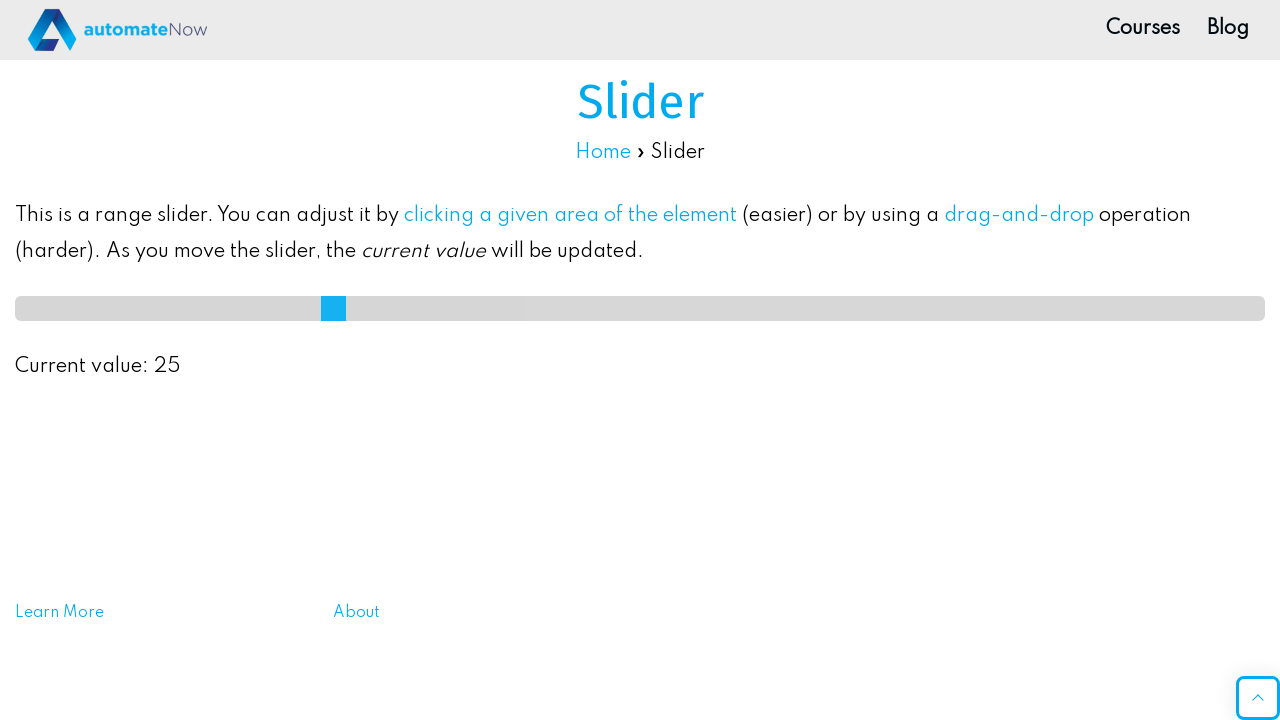

Pressed mouse button down on slider at (640, 308)
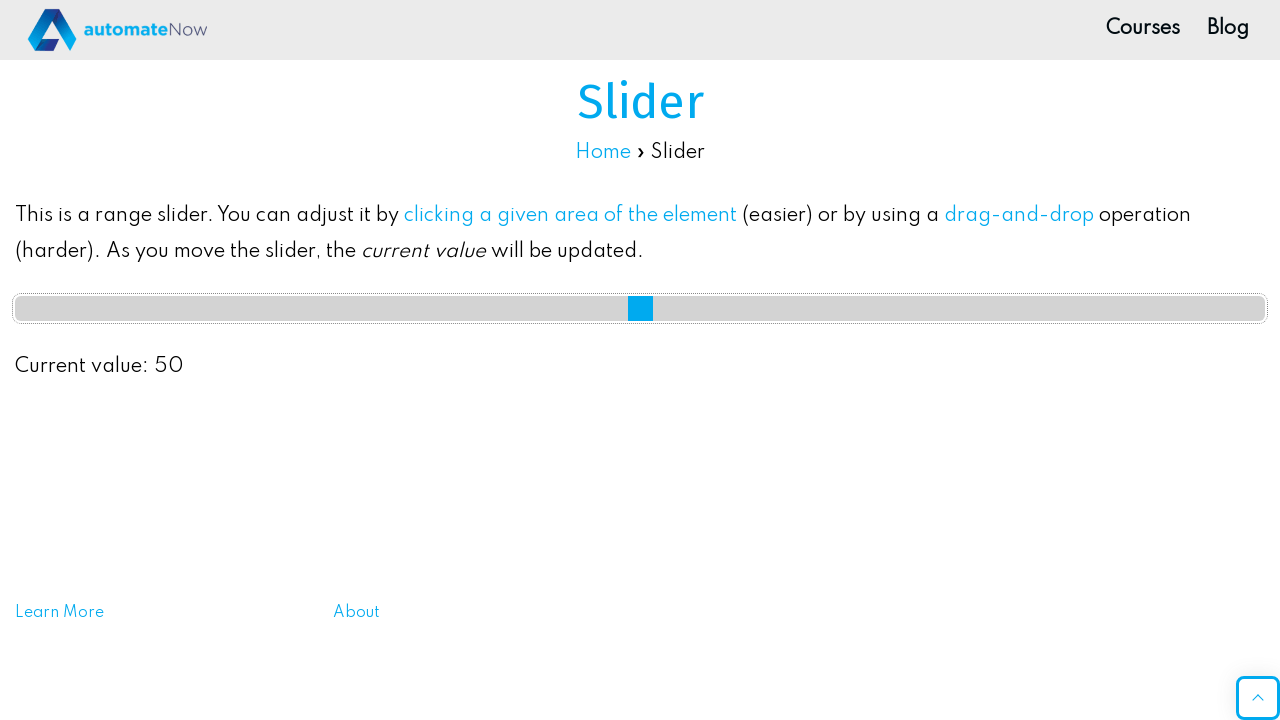

Dragged slider 50 pixels to the right at (690, 308)
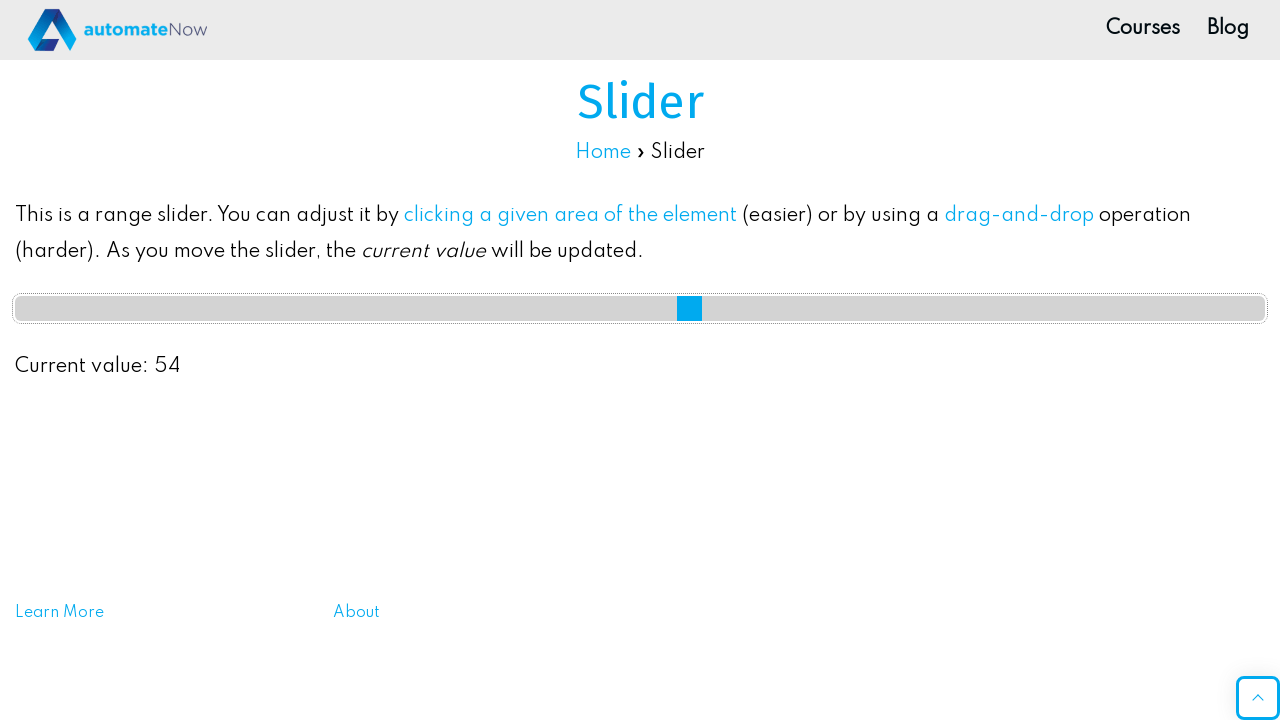

Released mouse button to complete slider drag at (690, 308)
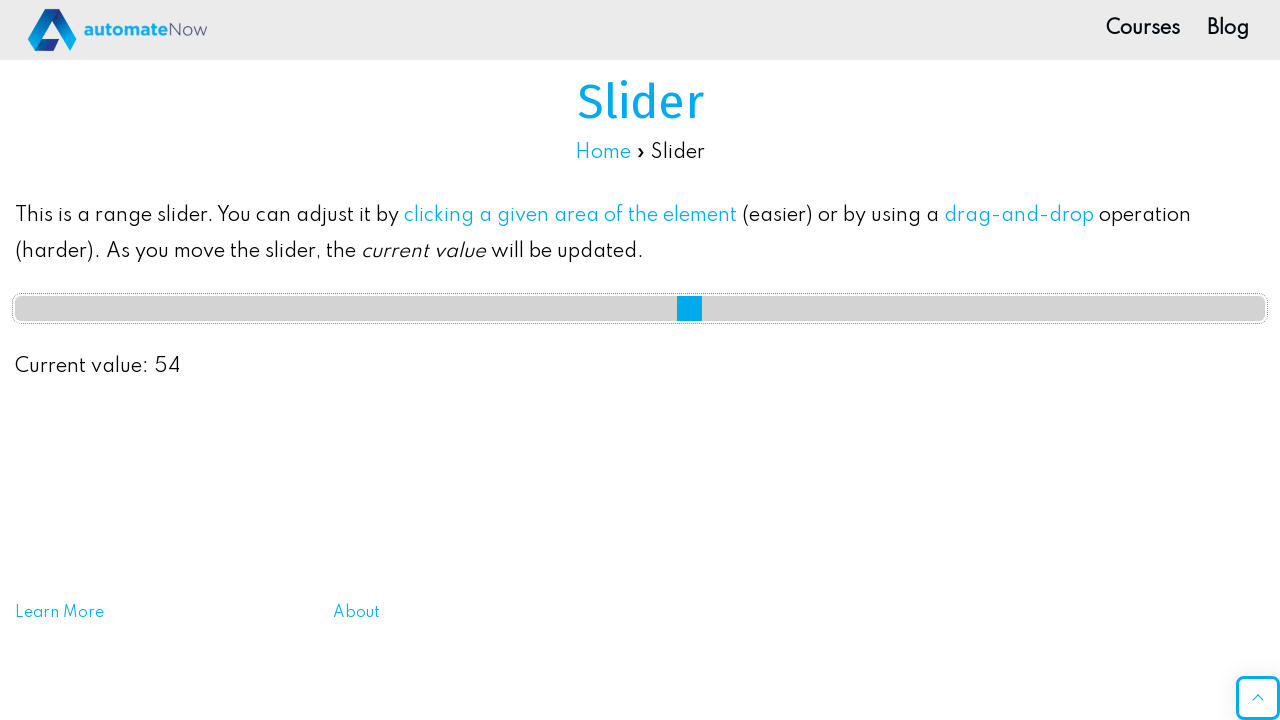

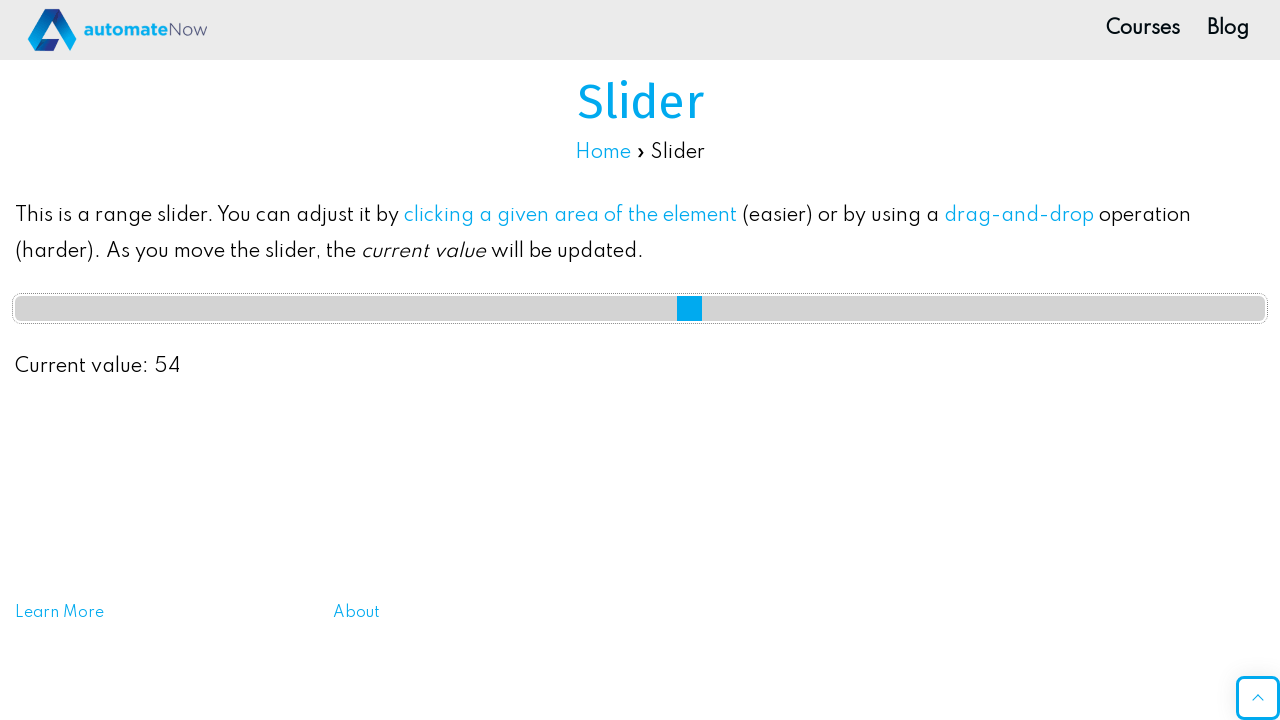